Tests a registration form by filling in personal information fields and submitting the form to verify successful registration

Starting URL: https://suninjuly.github.io/registration2.html

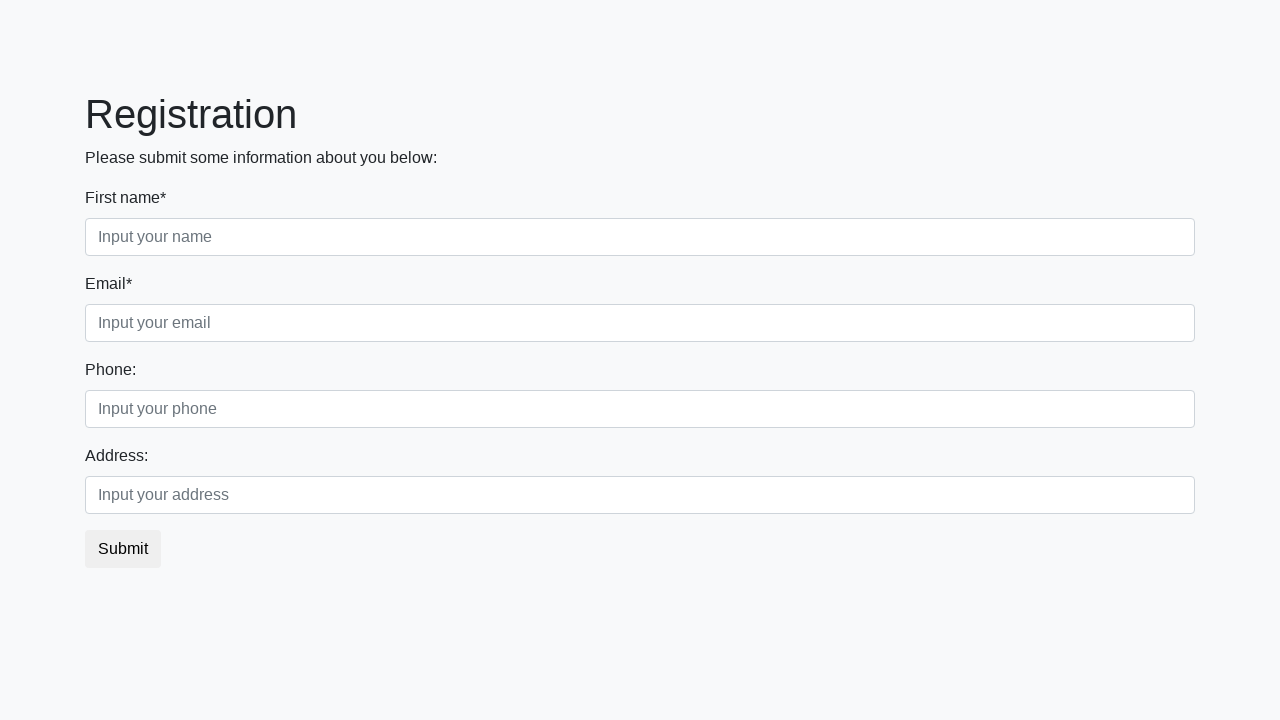

Filled first name field with 'Ivan' on xpath=/html/body/div/form/div[1]/div[1]/input
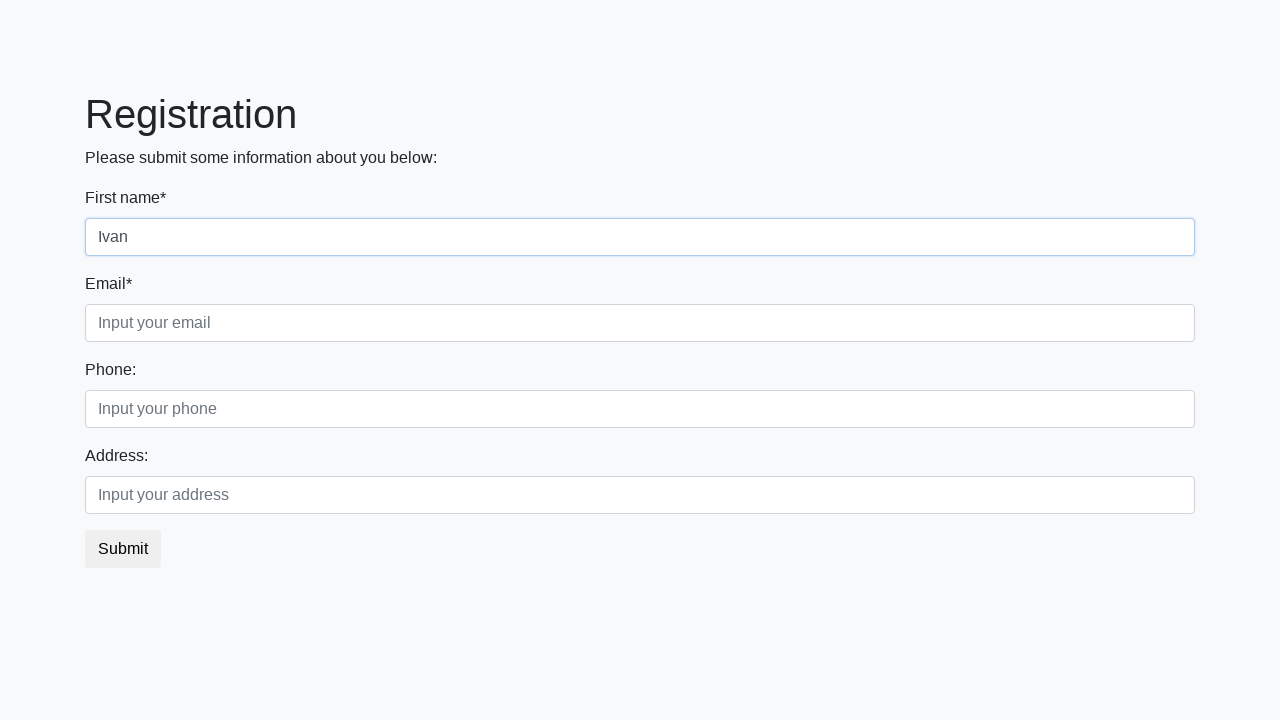

Filled email field with 'testuser@example.com' on xpath=/html/body/div[1]/form/div[1]/div[2]/input
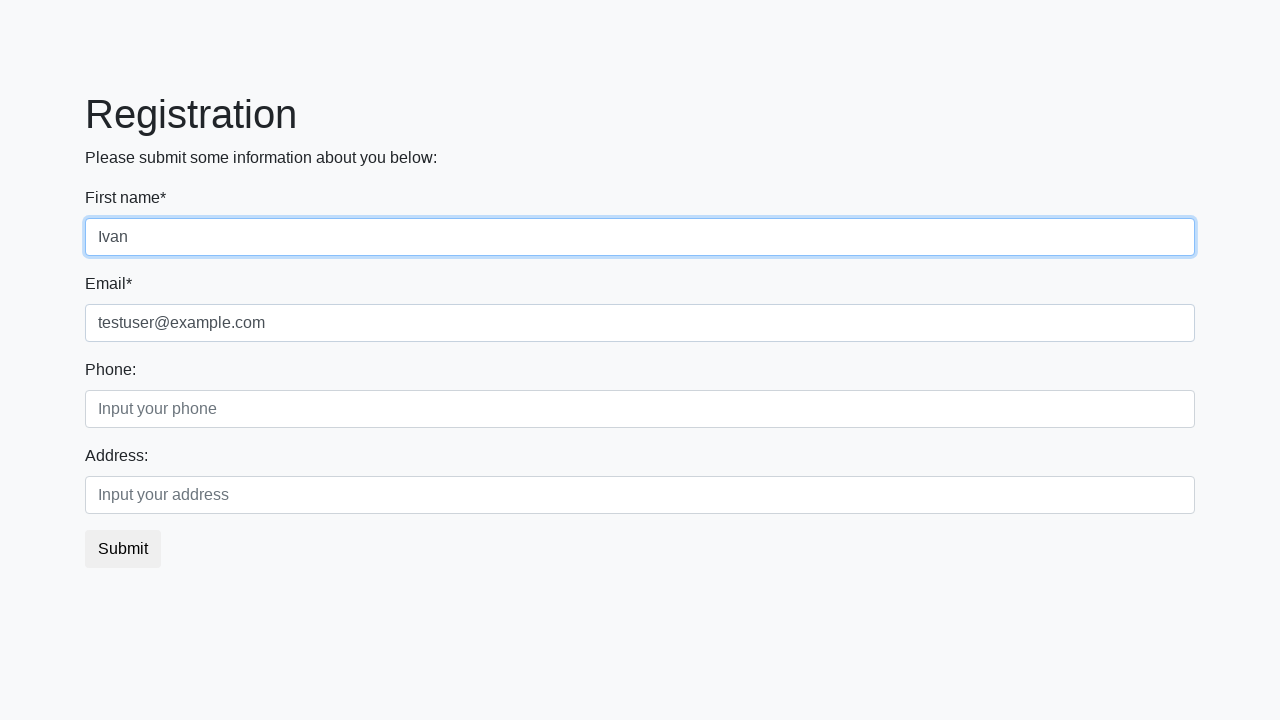

Filled phone number field with '555-123-4567' on xpath=/html/body/div[1]/form/div[2]/div[1]/input
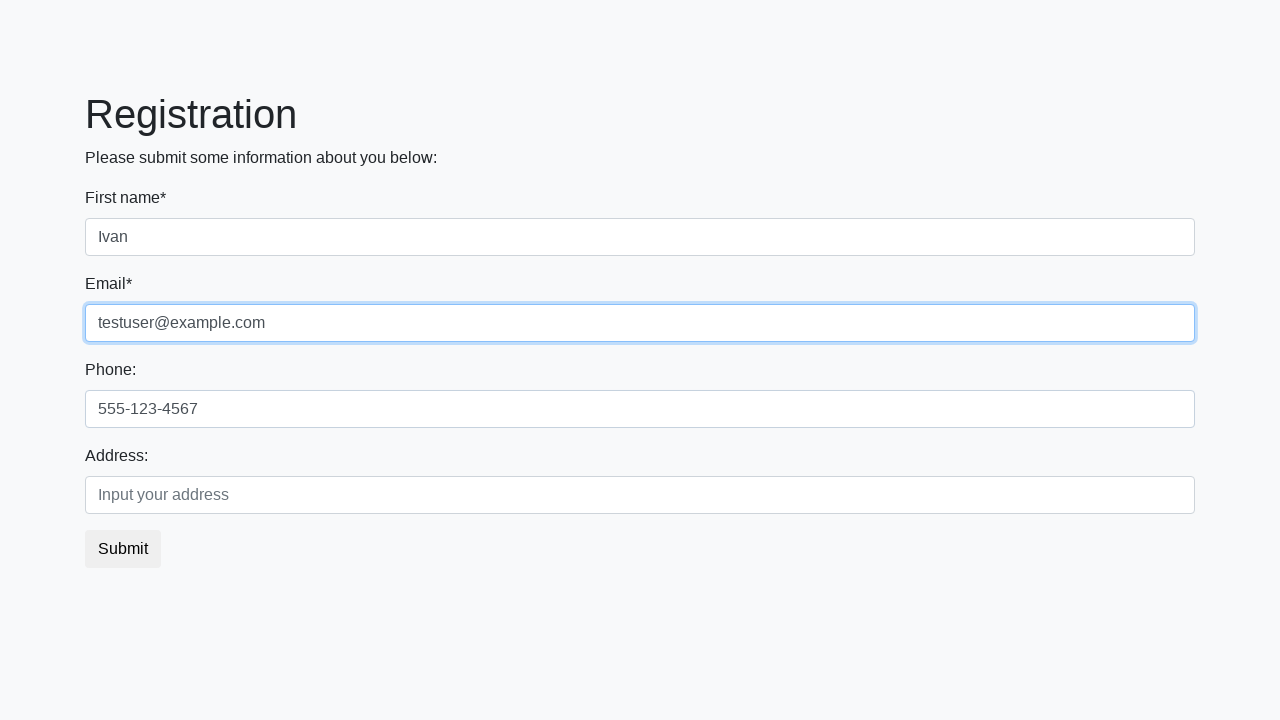

Filled address field with '123 Main Street' on xpath=/html/body/div[1]/form/div[2]/div[2]/input
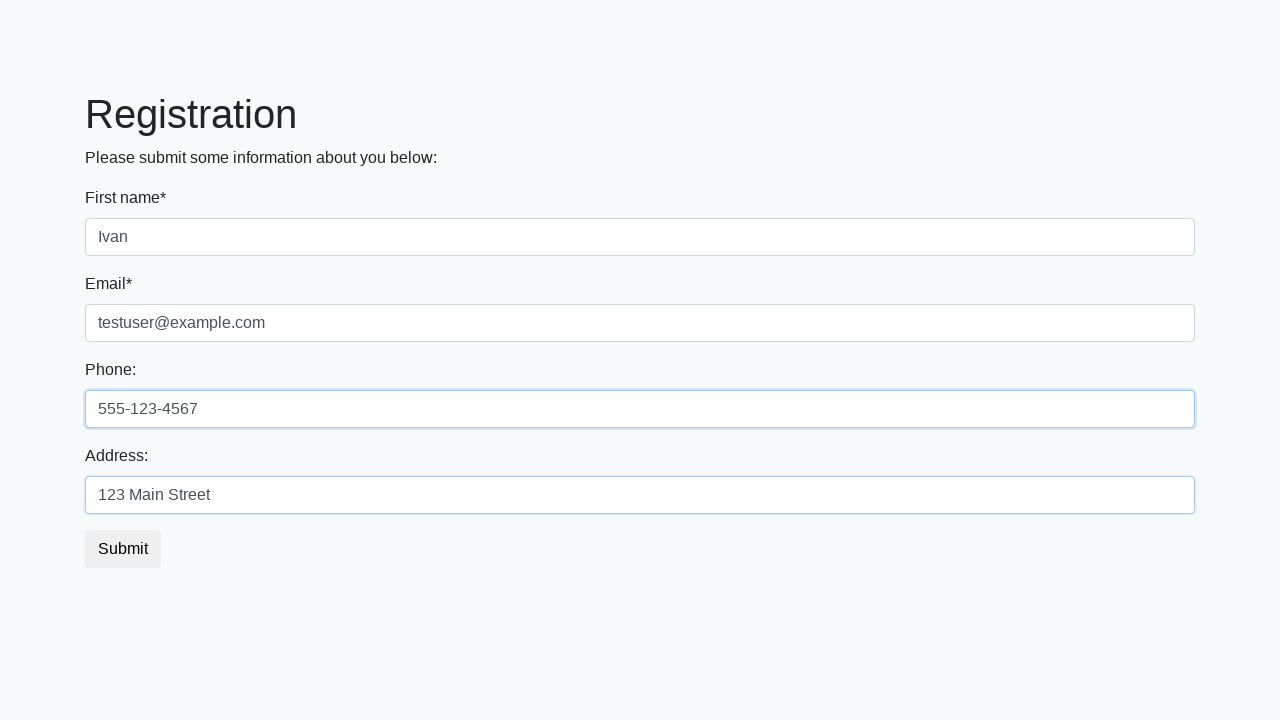

Clicked submit button to register at (123, 549) on xpath=/html/body/div/form/button
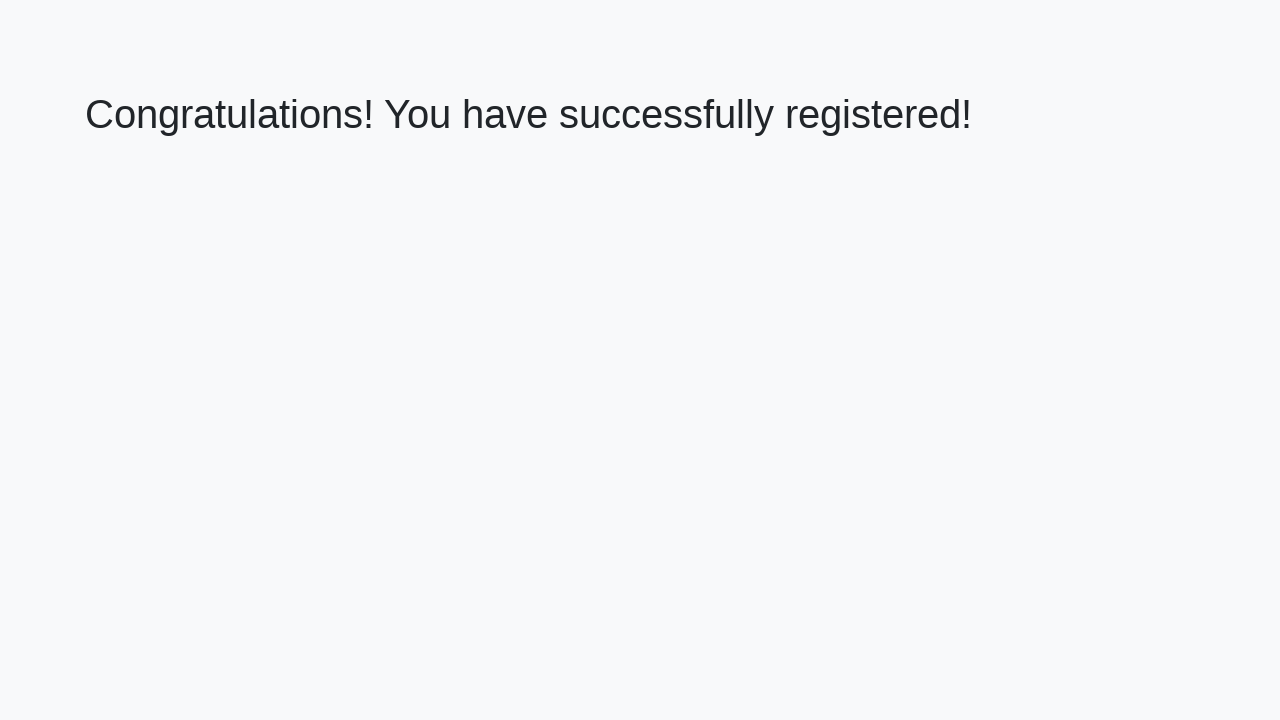

Success message element loaded
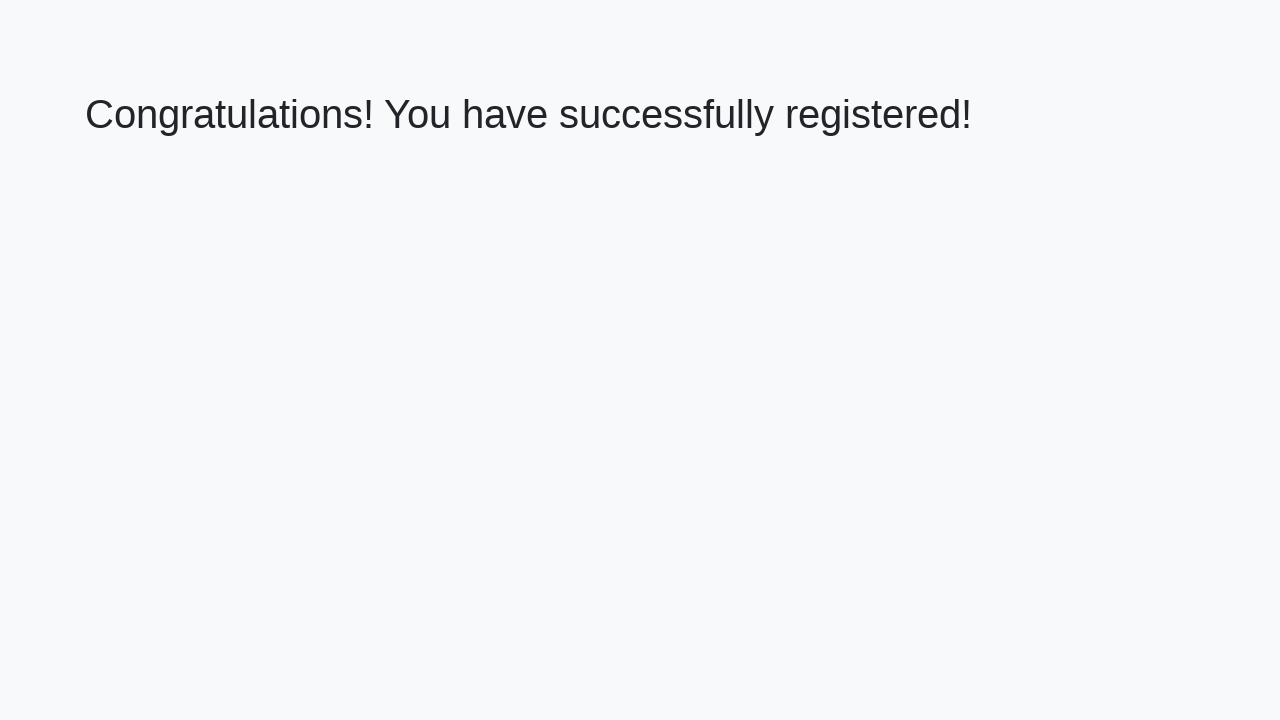

Retrieved success message text content
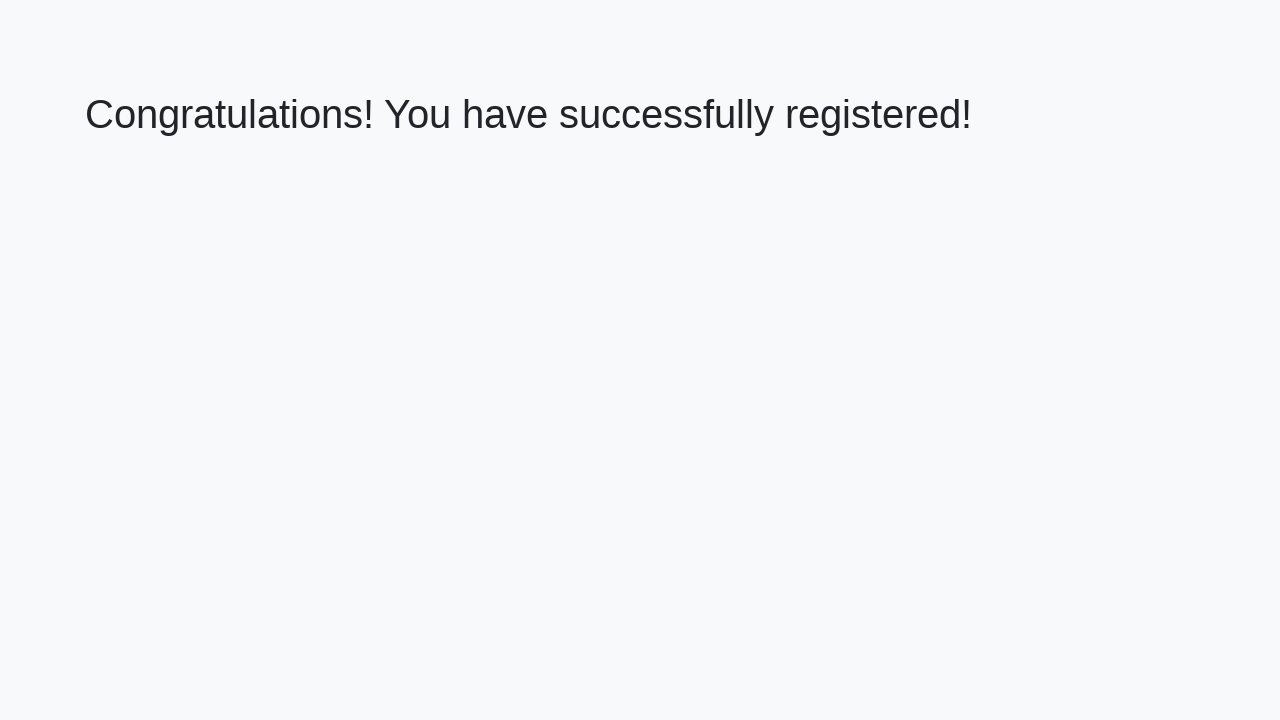

Verified success message: 'Congratulations! You have successfully registered!'
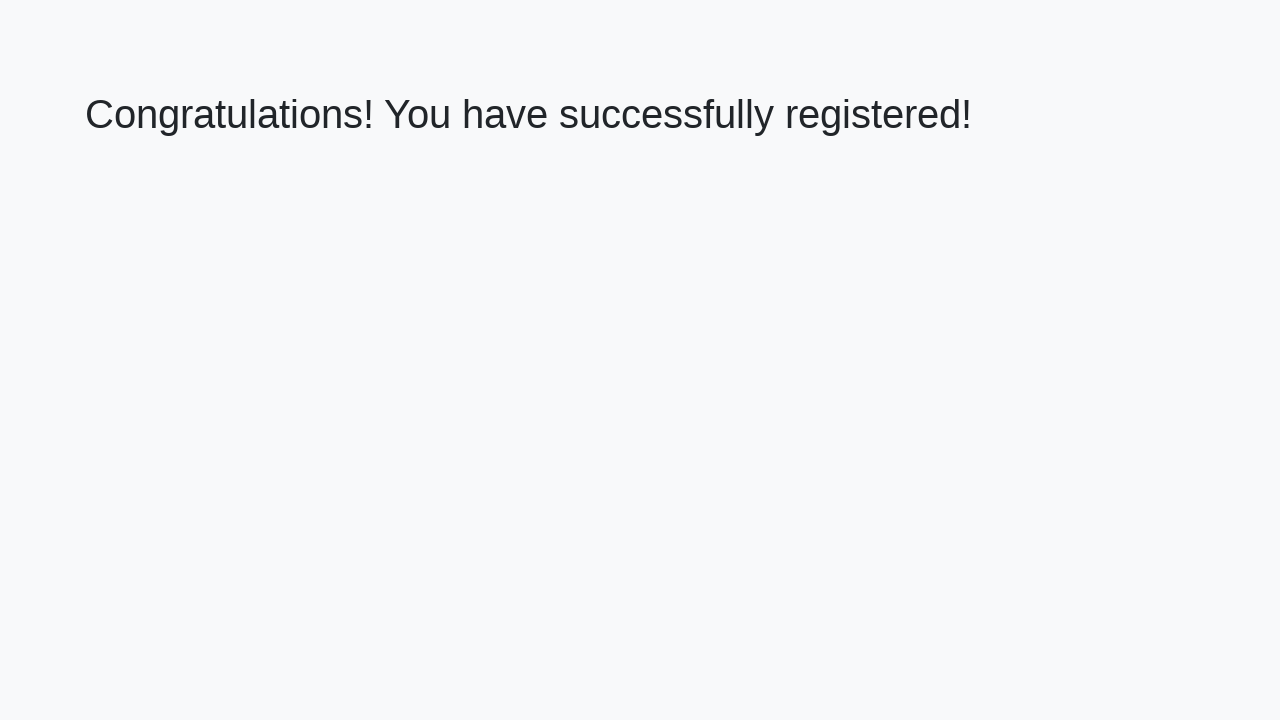

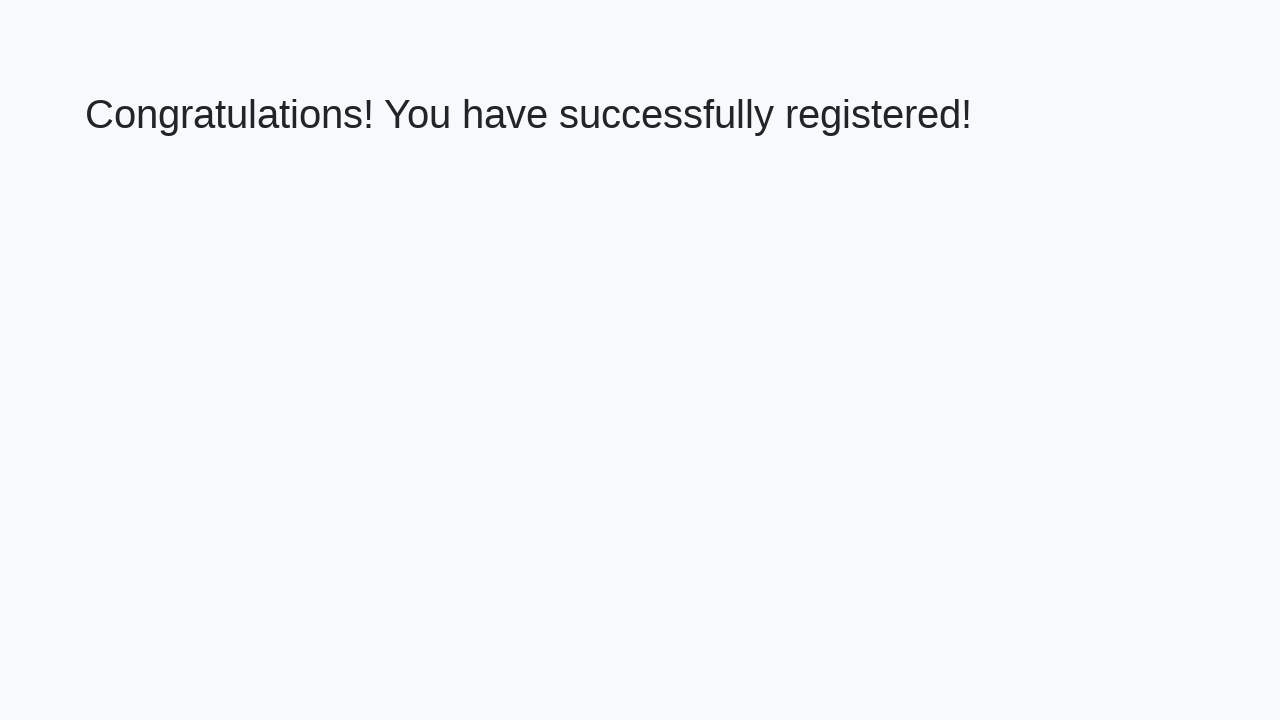